Tests a form that requires calculating the sum of two numbers and selecting the result from a dropdown menu

Starting URL: http://suninjuly.github.io/selects1.html

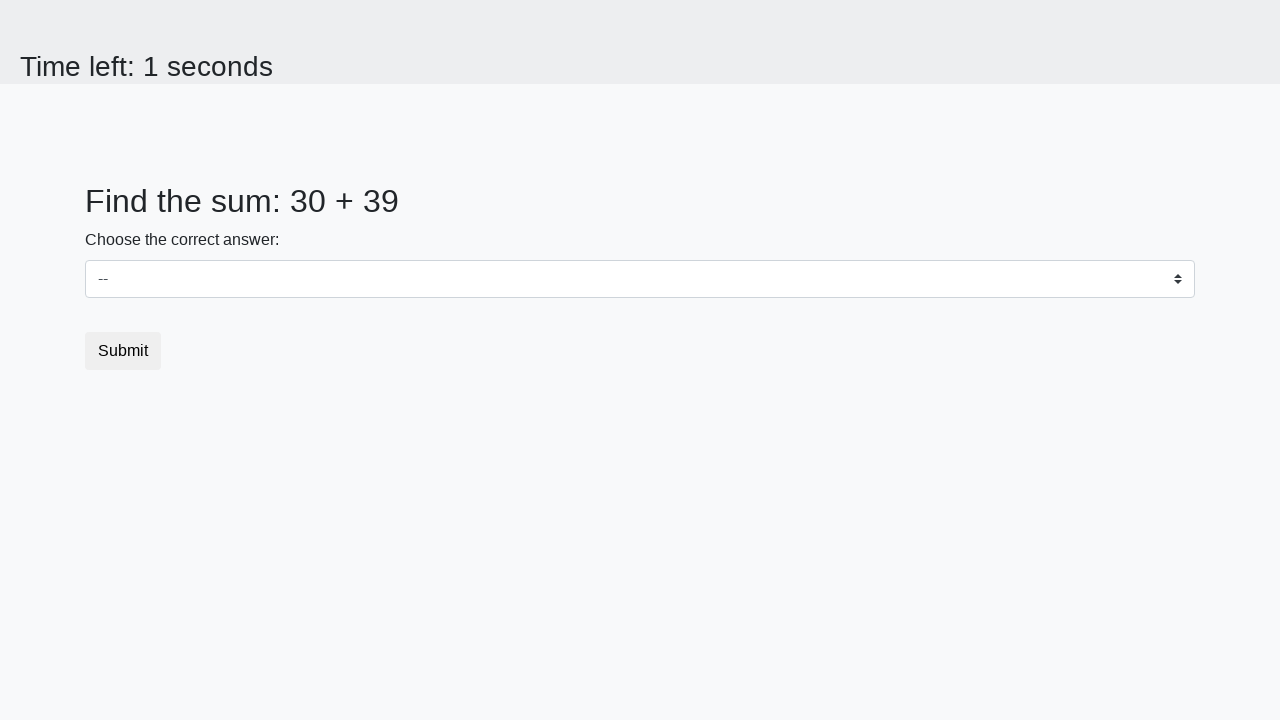

Waited for dropdown to become visible
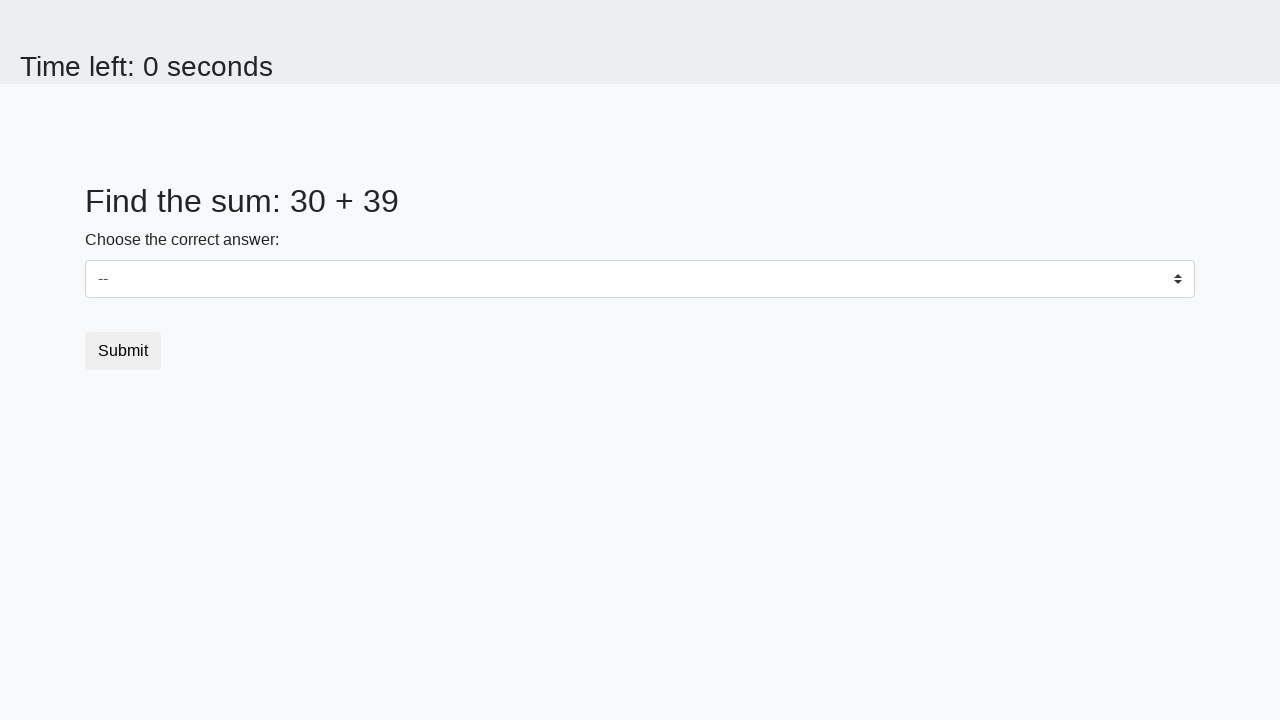

Retrieved first number from page
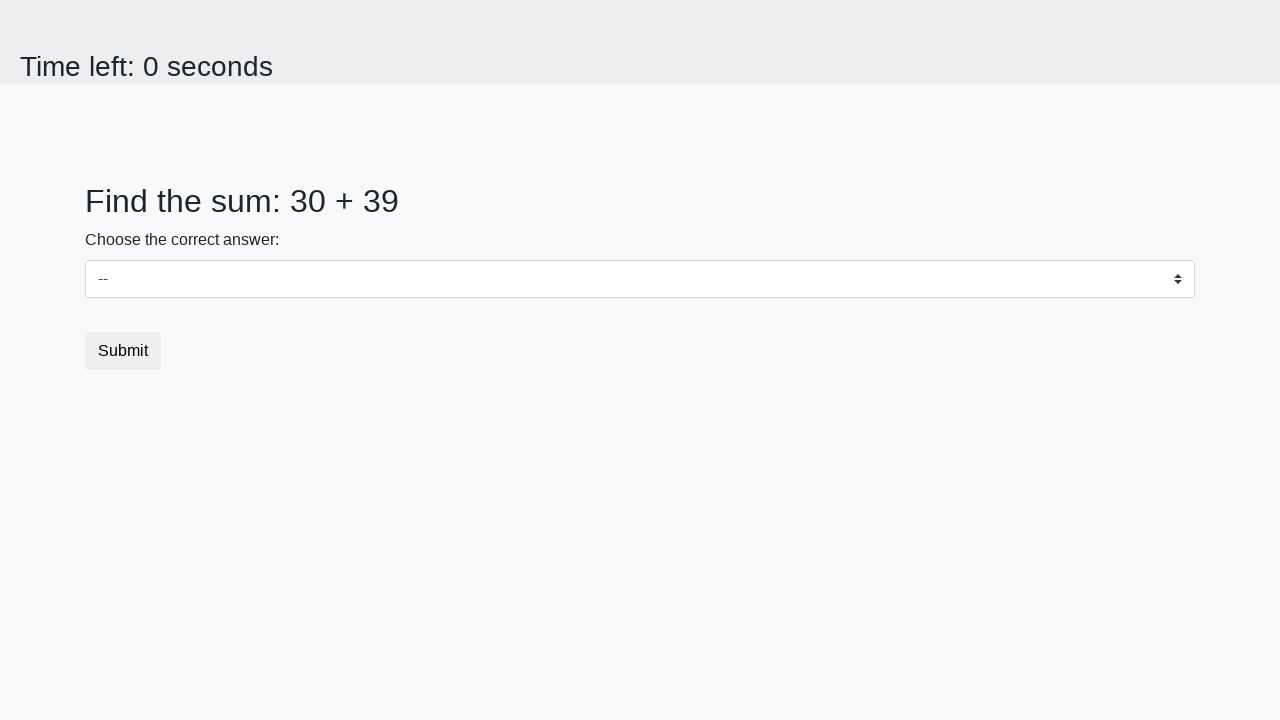

Retrieved second number from page
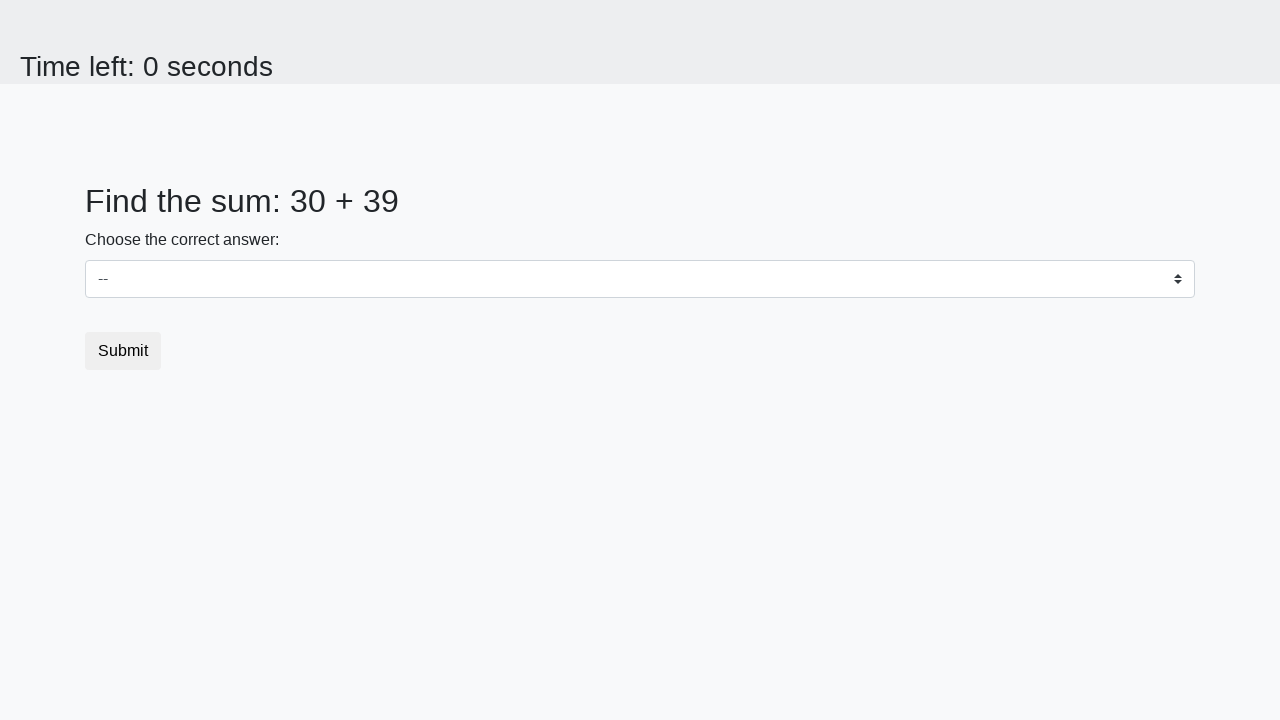

Calculated sum: 30 + 39 = 69
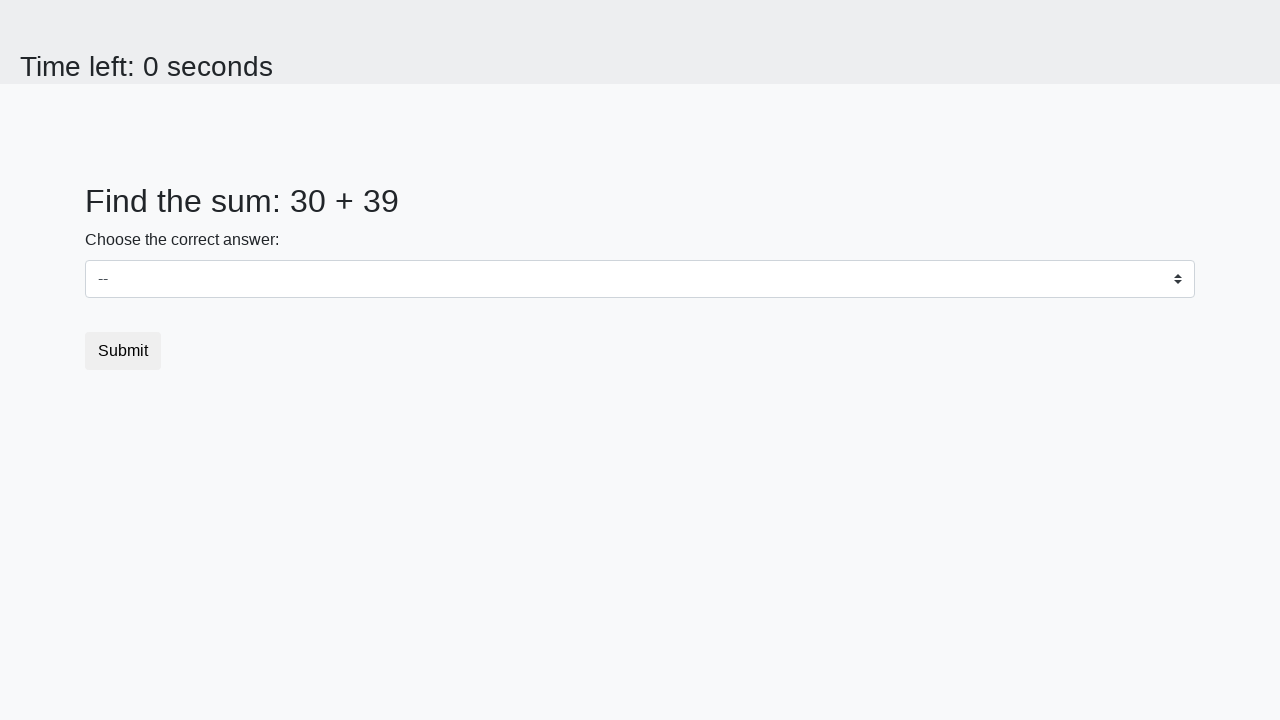

Selected calculated sum '69' from dropdown on .custom-select
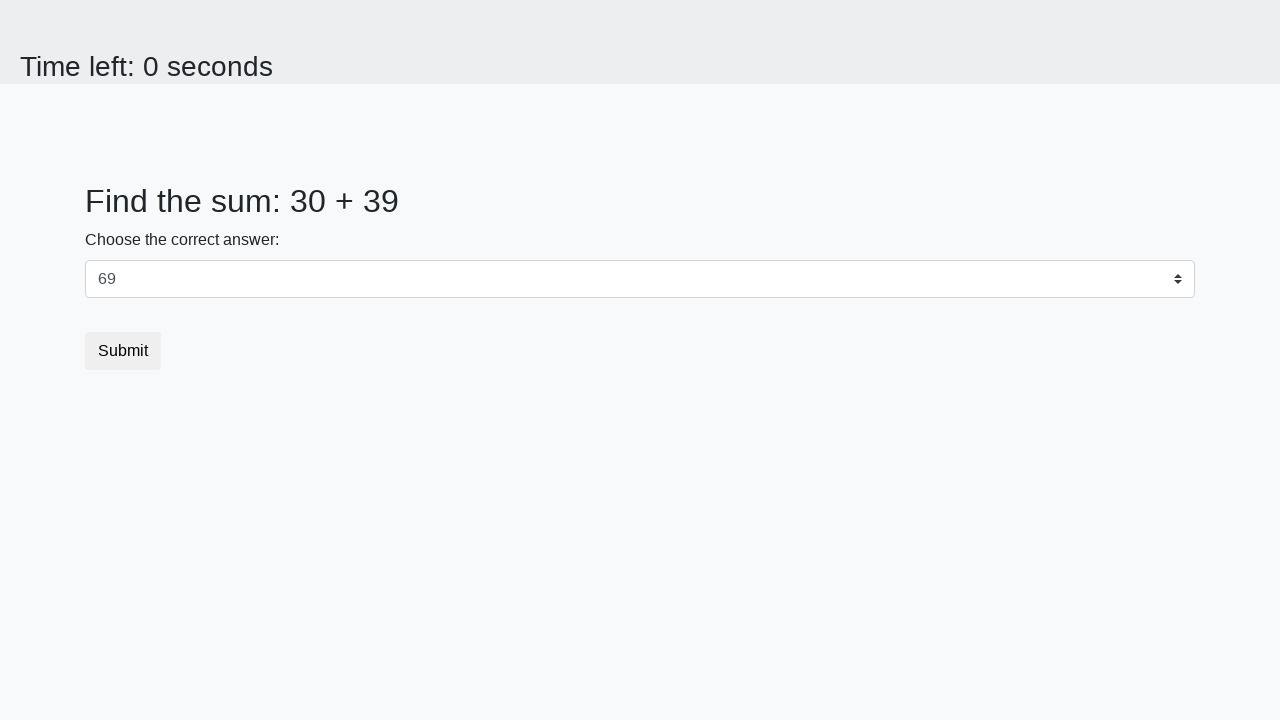

Clicked submit button to complete form at (123, 351) on .btn
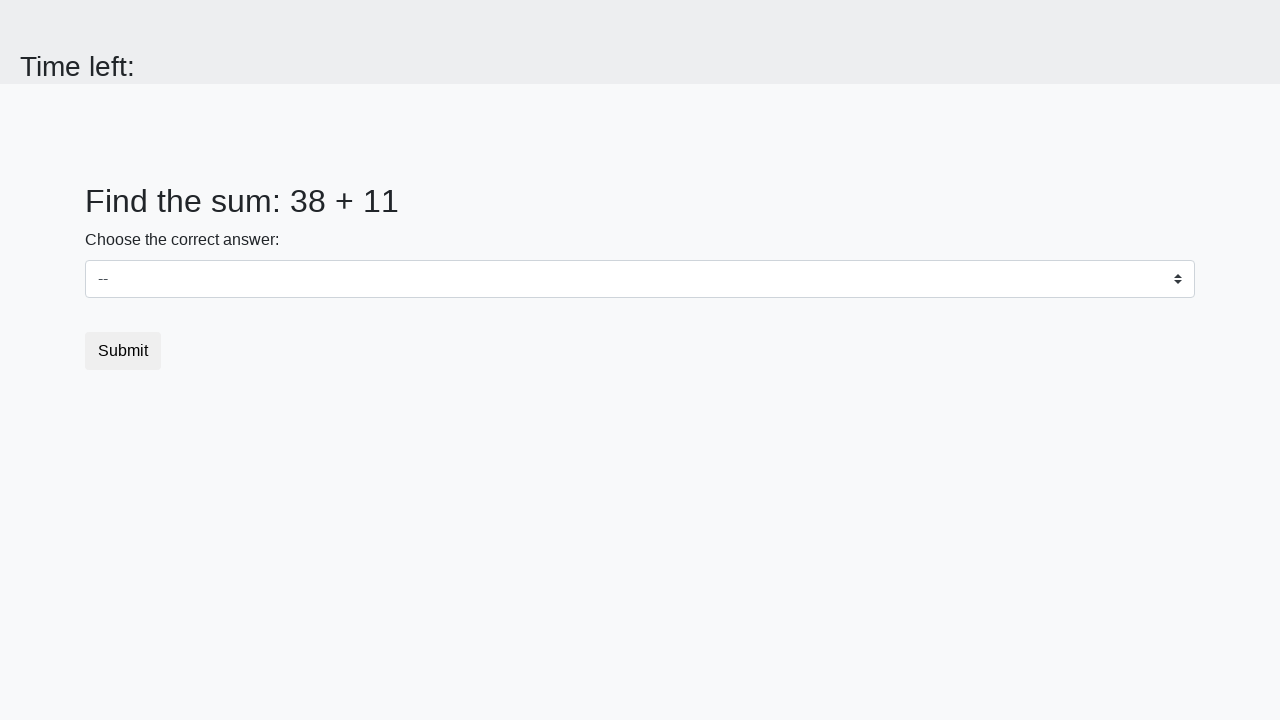

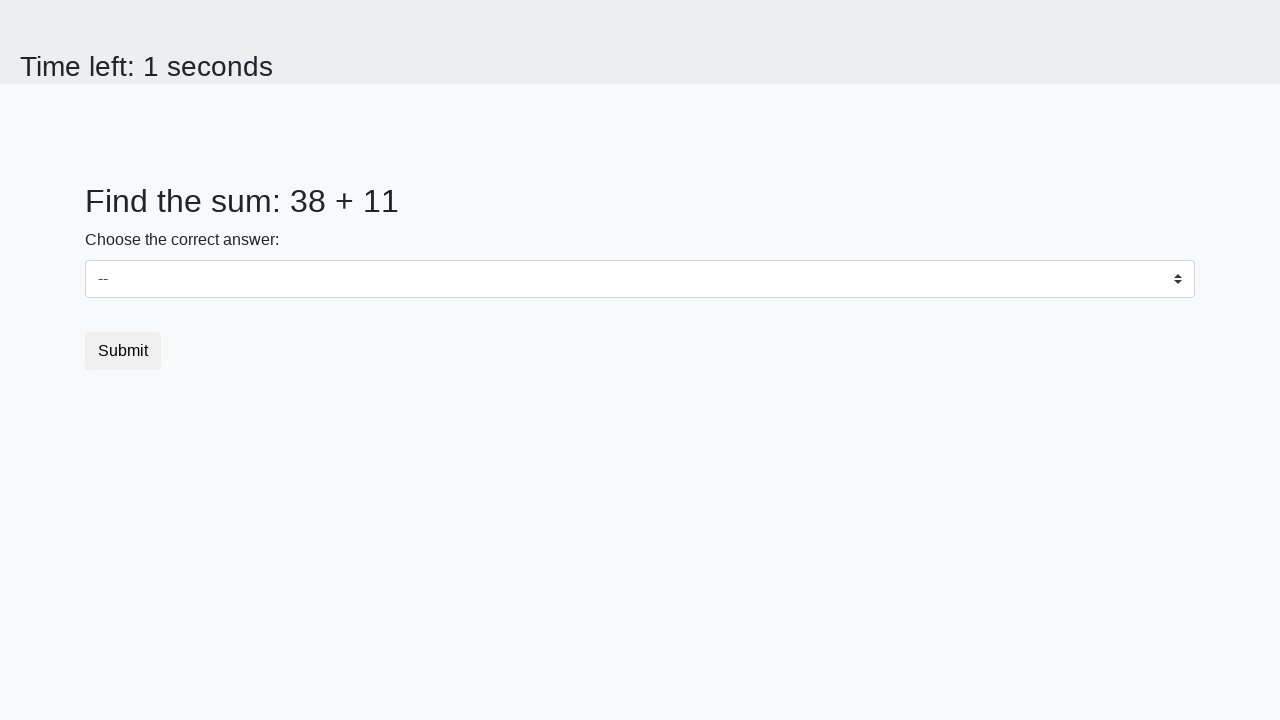